Tests retrieving the page title using JavaScript executor after navigating to Techtorial Academy website

Starting URL: http://www.techtorialacademy.com/

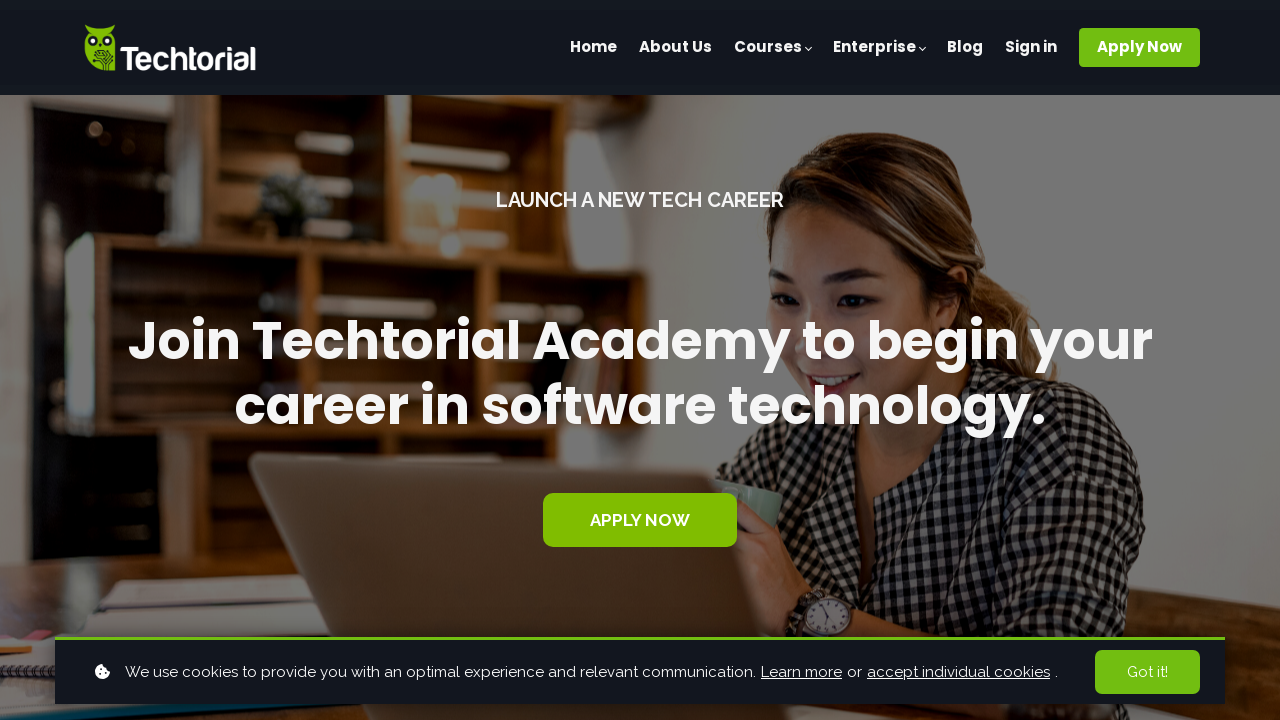

Navigated to Techtorial Academy website
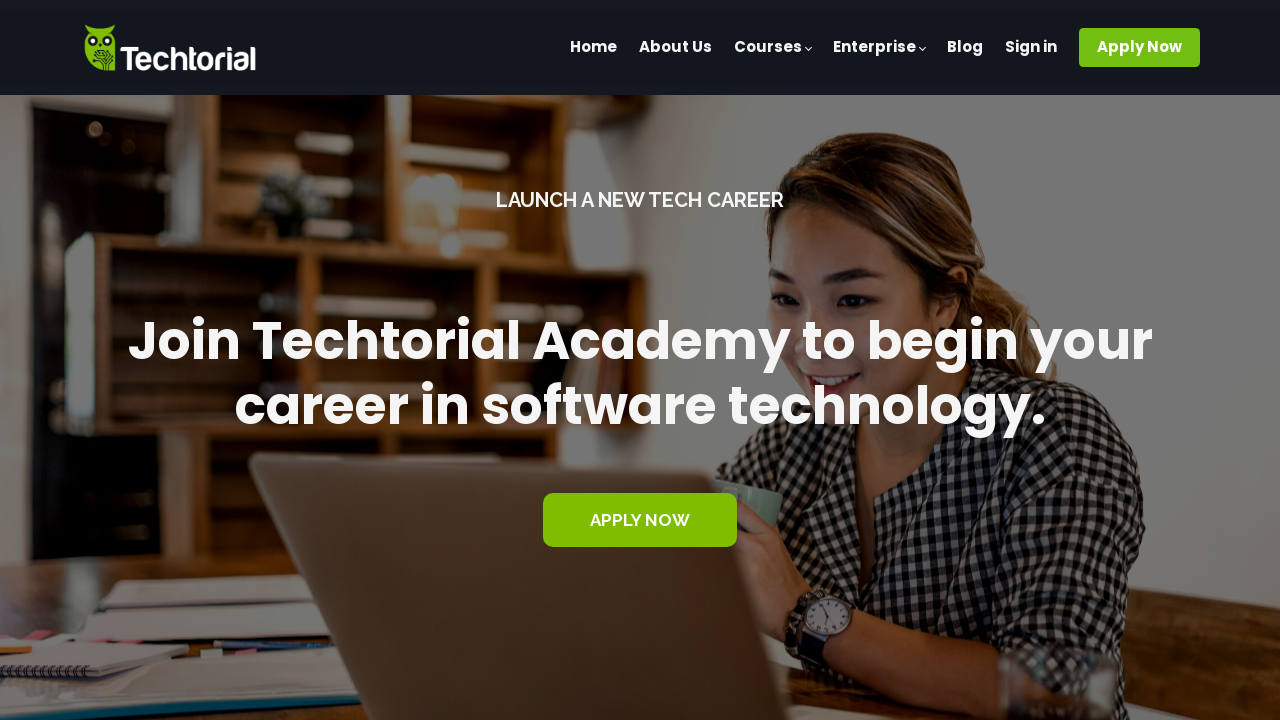

Retrieved page title using title() method
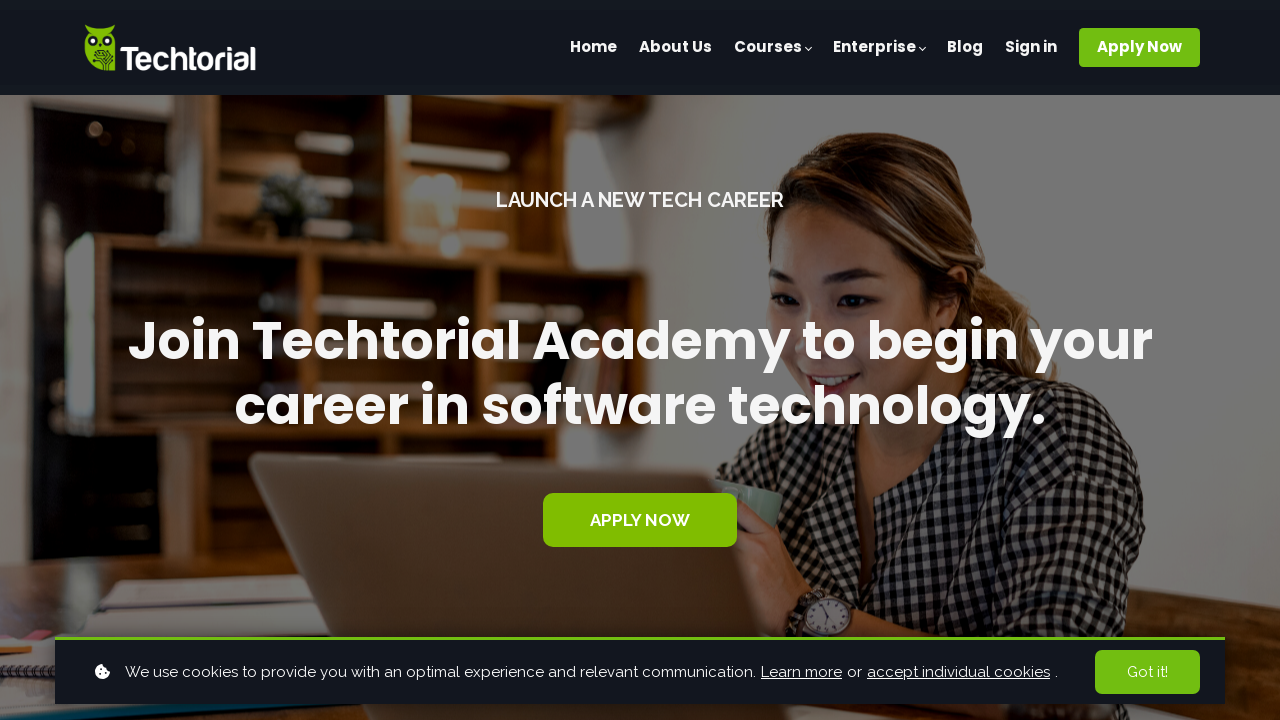

Printed page title: Kickstart Your Tech Career with Our Top-Rated Coding Bootcamp
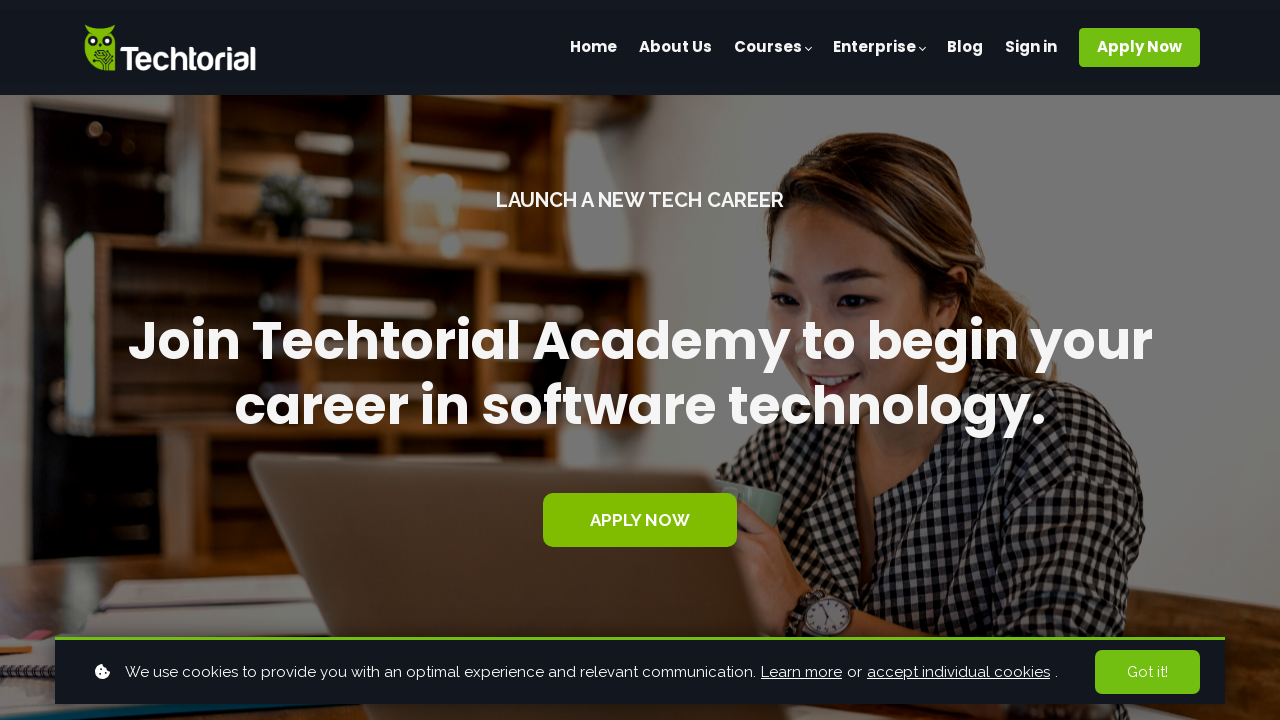

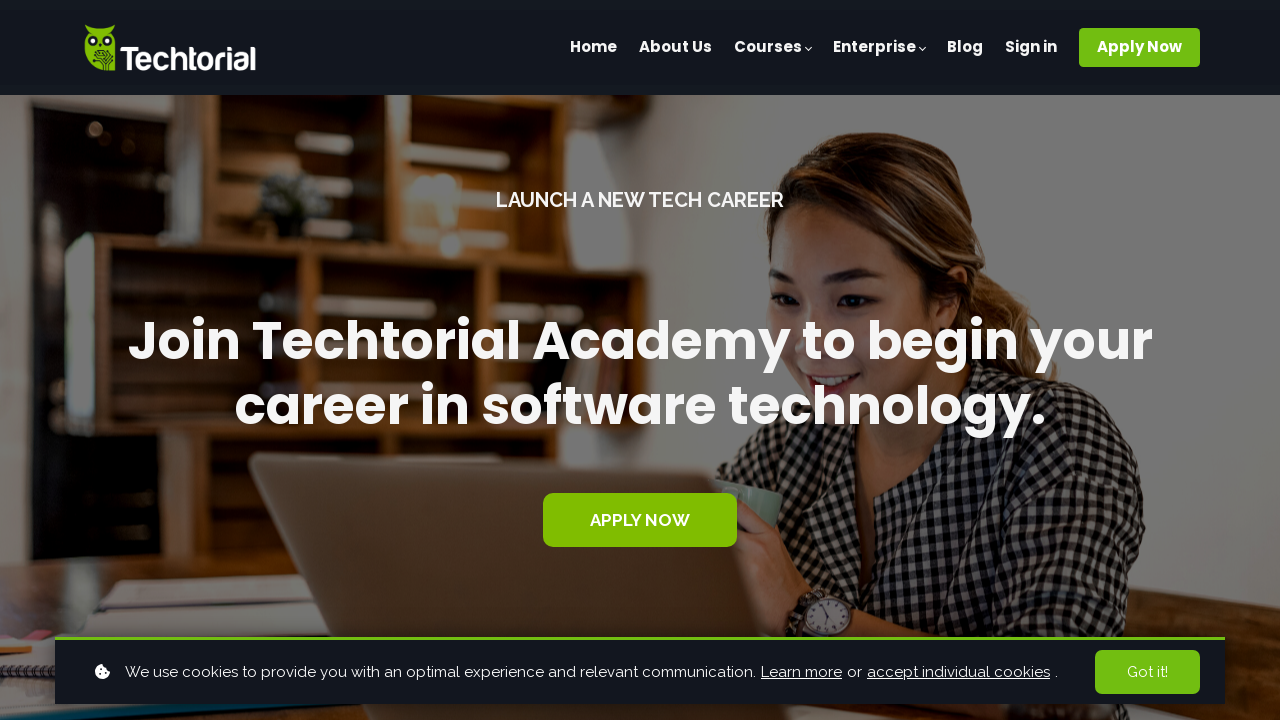